Tests checkbox interaction by navigating to checkboxes page and ensuring a checkbox is selected

Starting URL: https://the-internet.herokuapp.com/

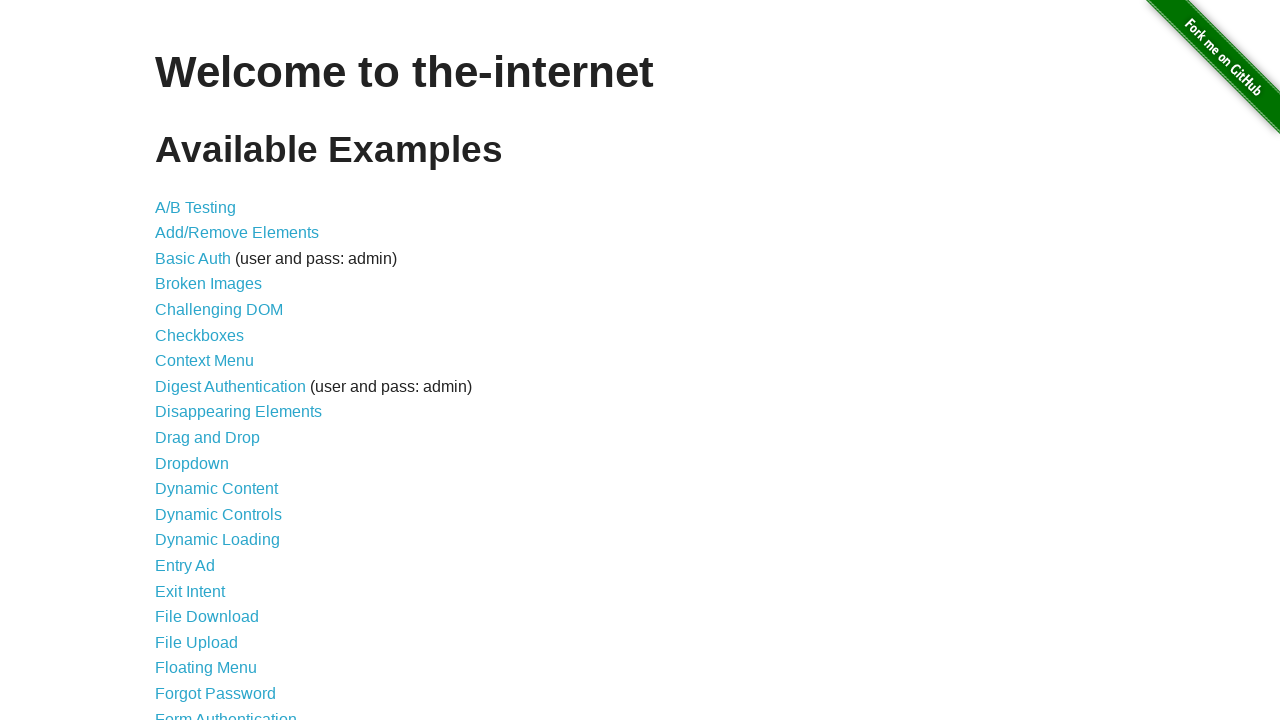

Clicked on Checkboxes link to navigate to checkboxes page at (200, 335) on a:has-text('Checkboxes')
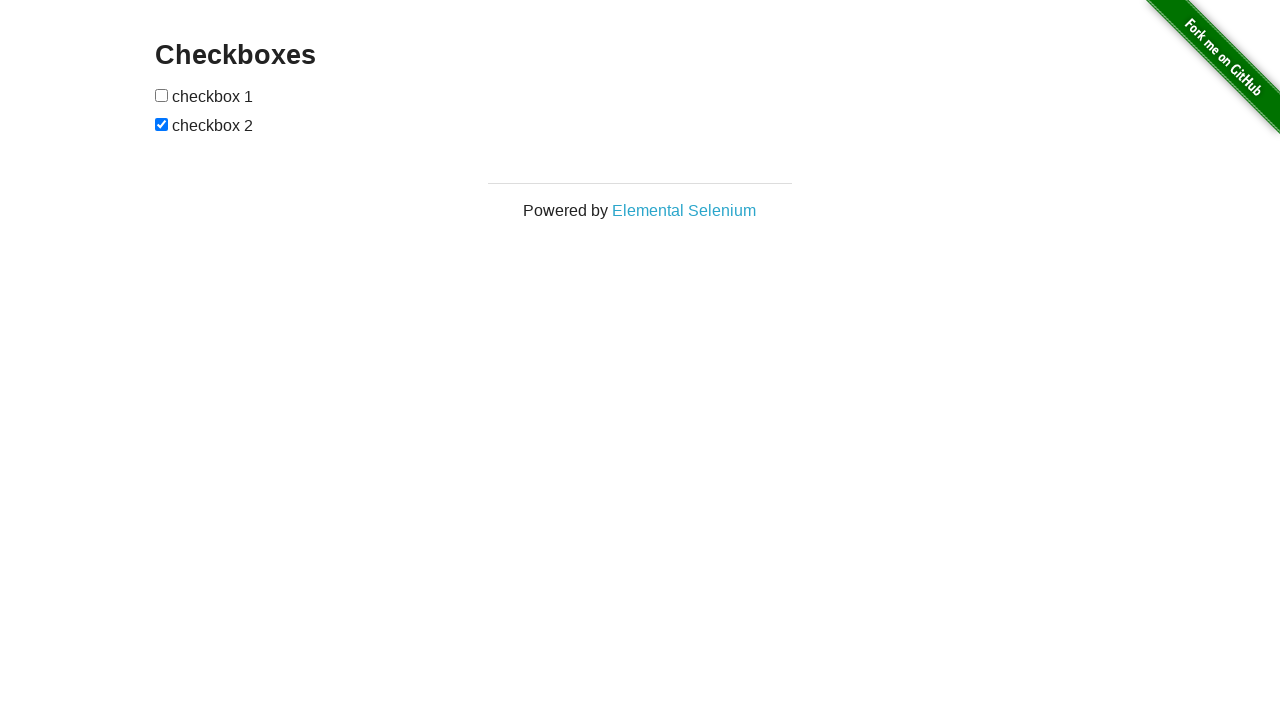

Located first checkbox element
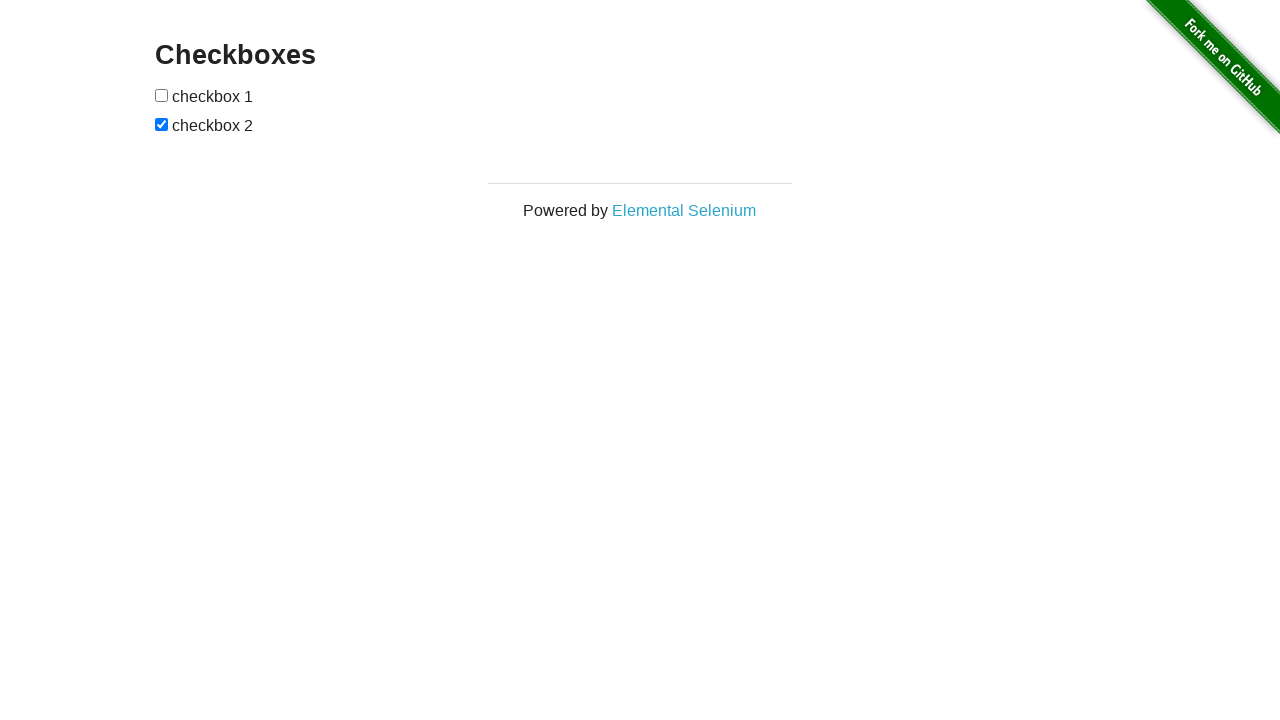

First checkbox was not selected, clicked to select it at (162, 95) on #checkboxes > input[type=checkbox]:nth-child(1)
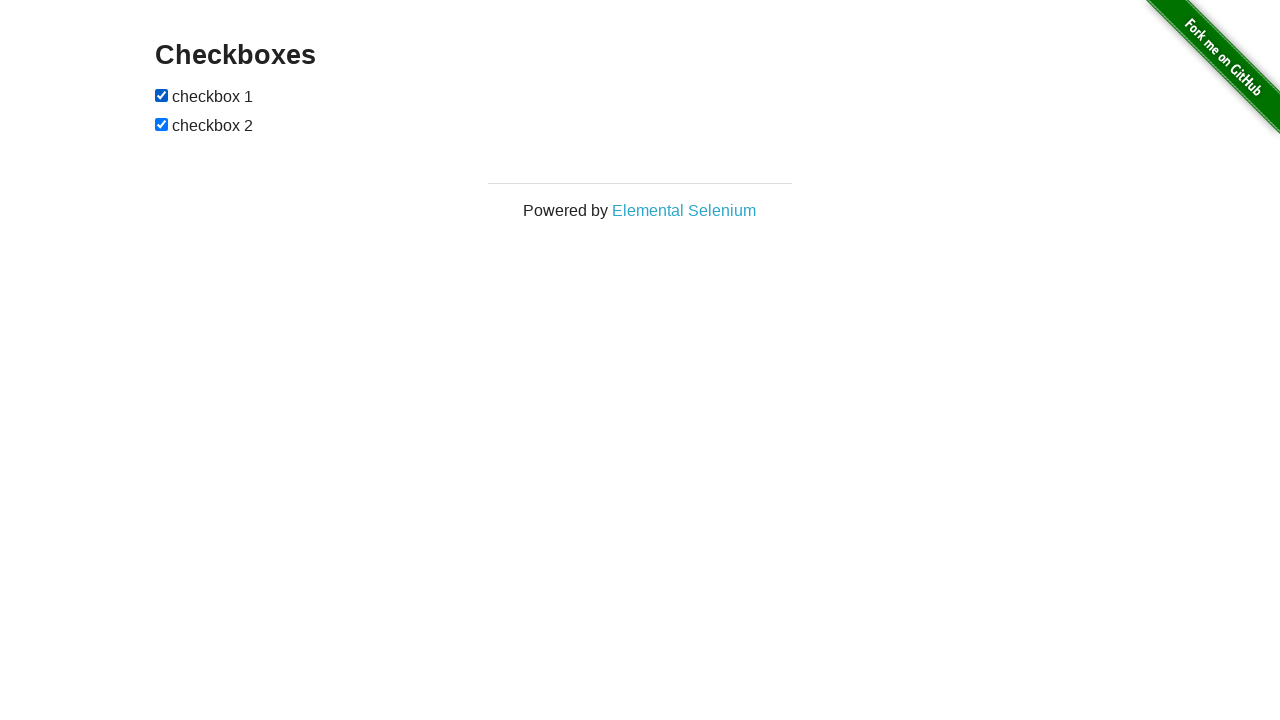

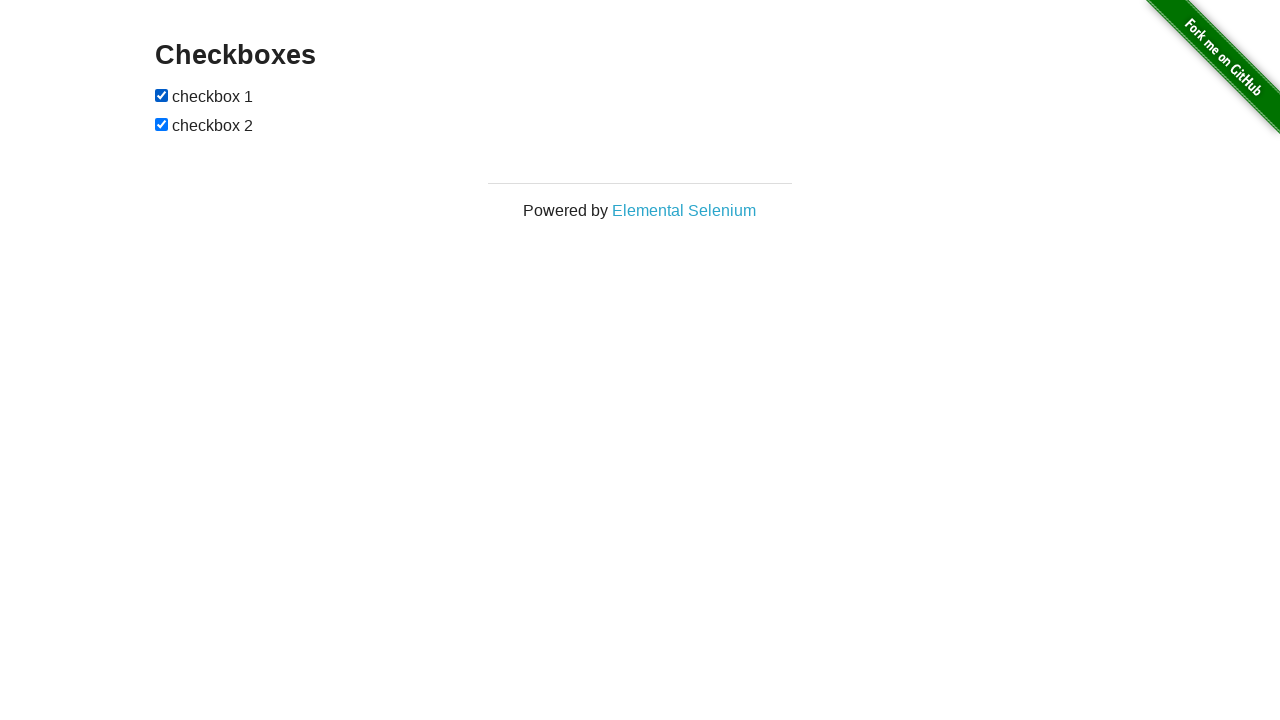